Tests the search functionality on python.org by searching for "pycon" and verifying that search results are displayed.

Starting URL: https://www.python.org

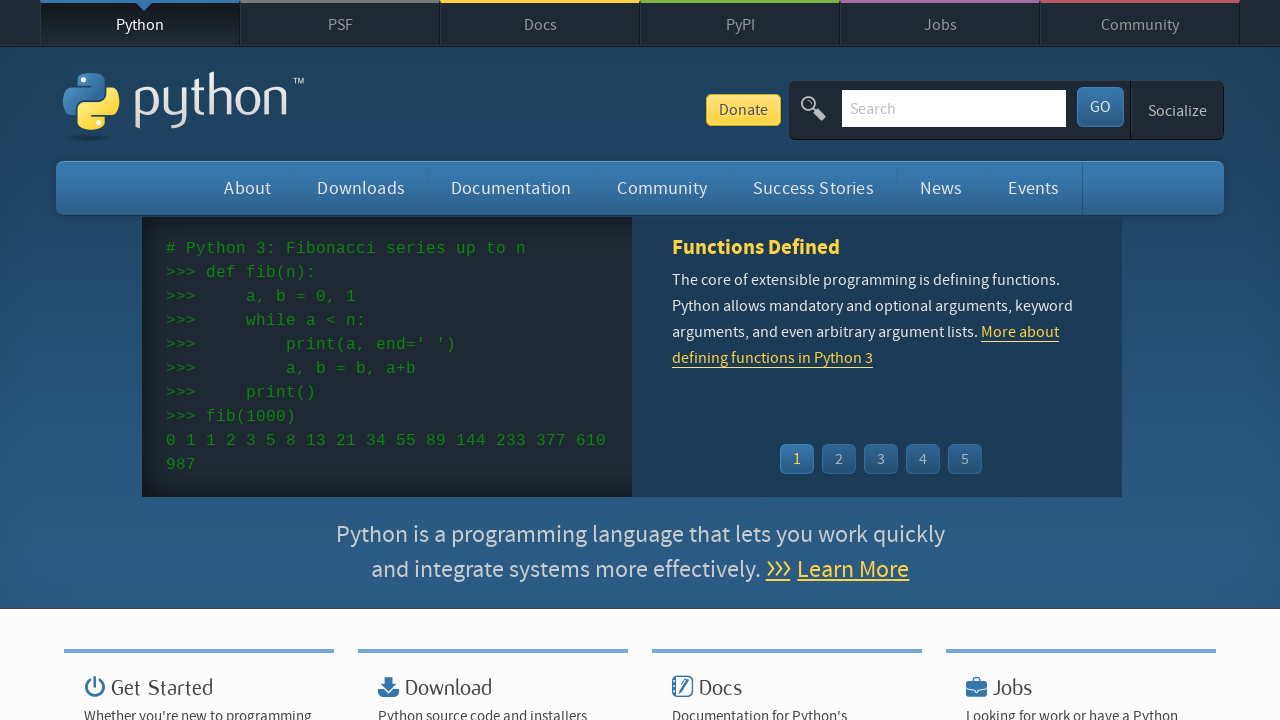

Verified that page title contains 'Python'
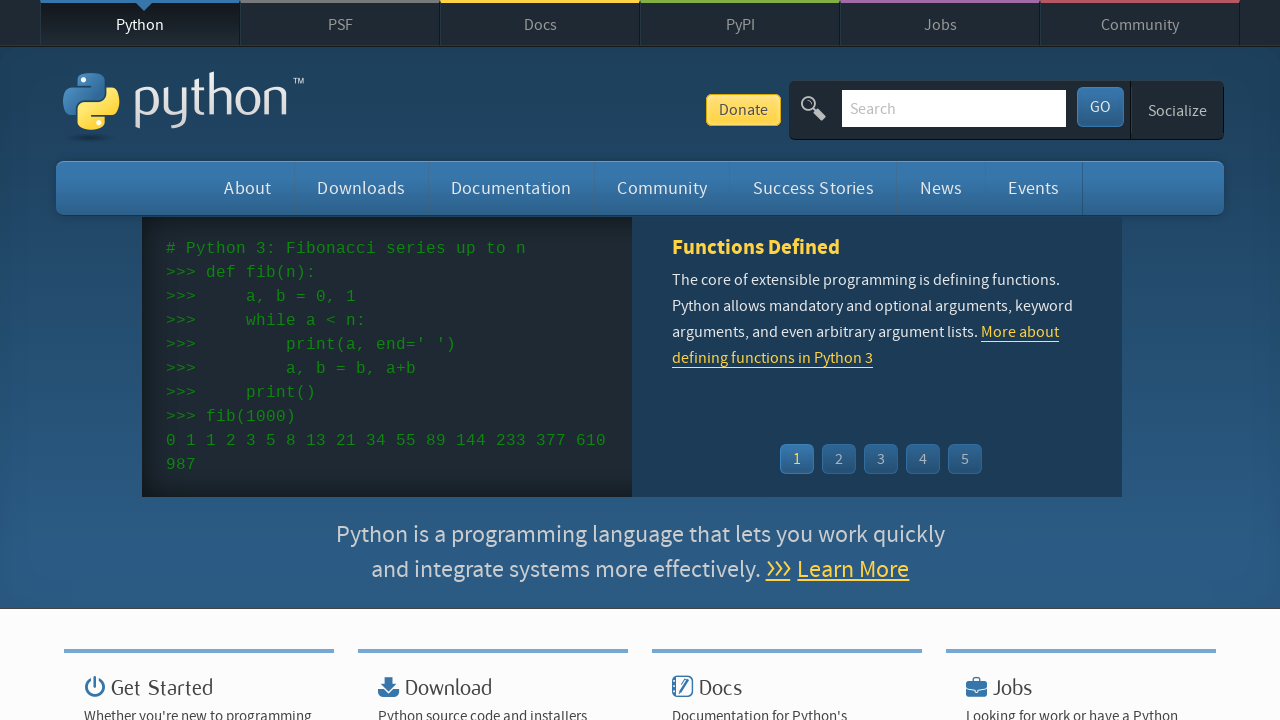

Filled search box with 'pycon' on input[name='q']
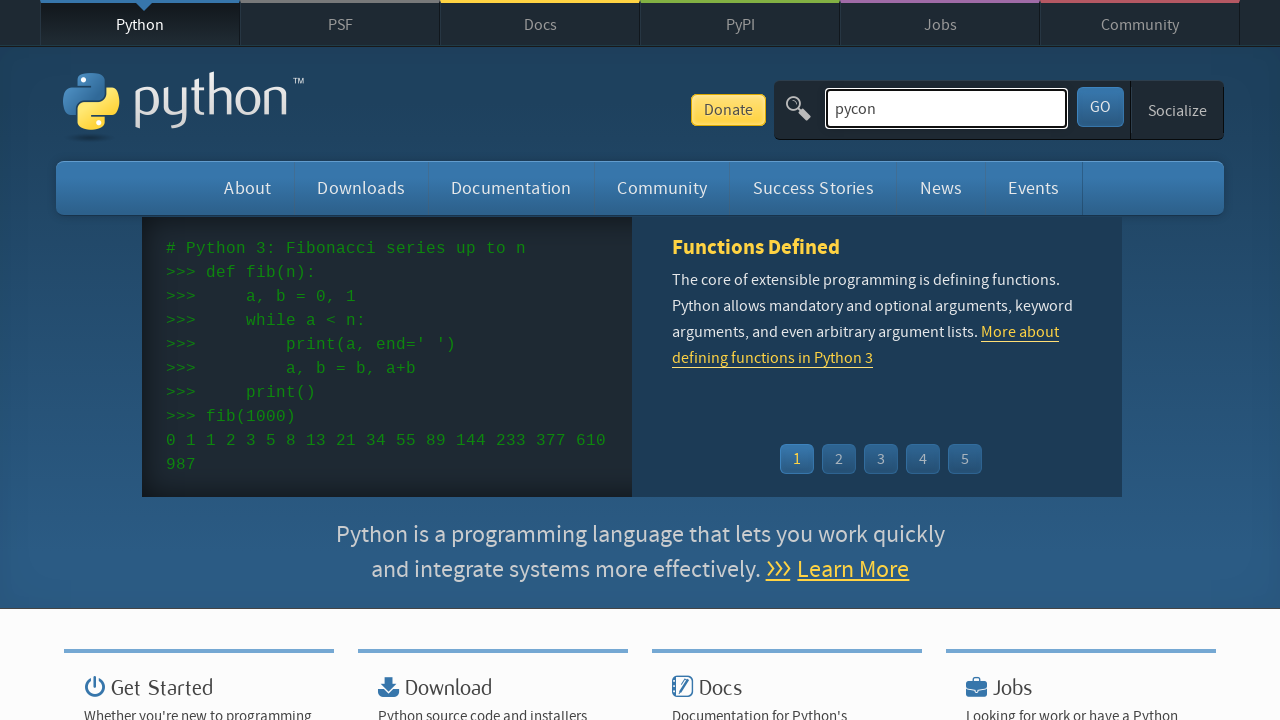

Clicked search submit button at (1100, 107) on button[type='submit']
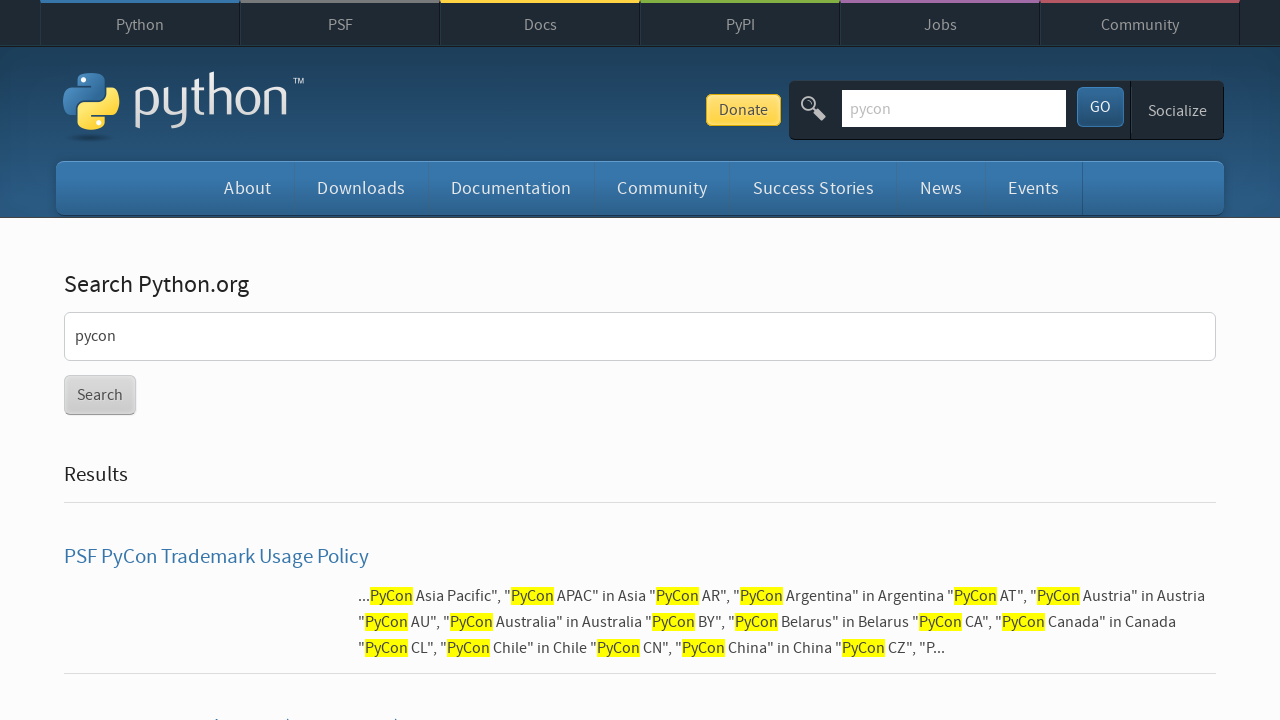

Search results loaded and displayed
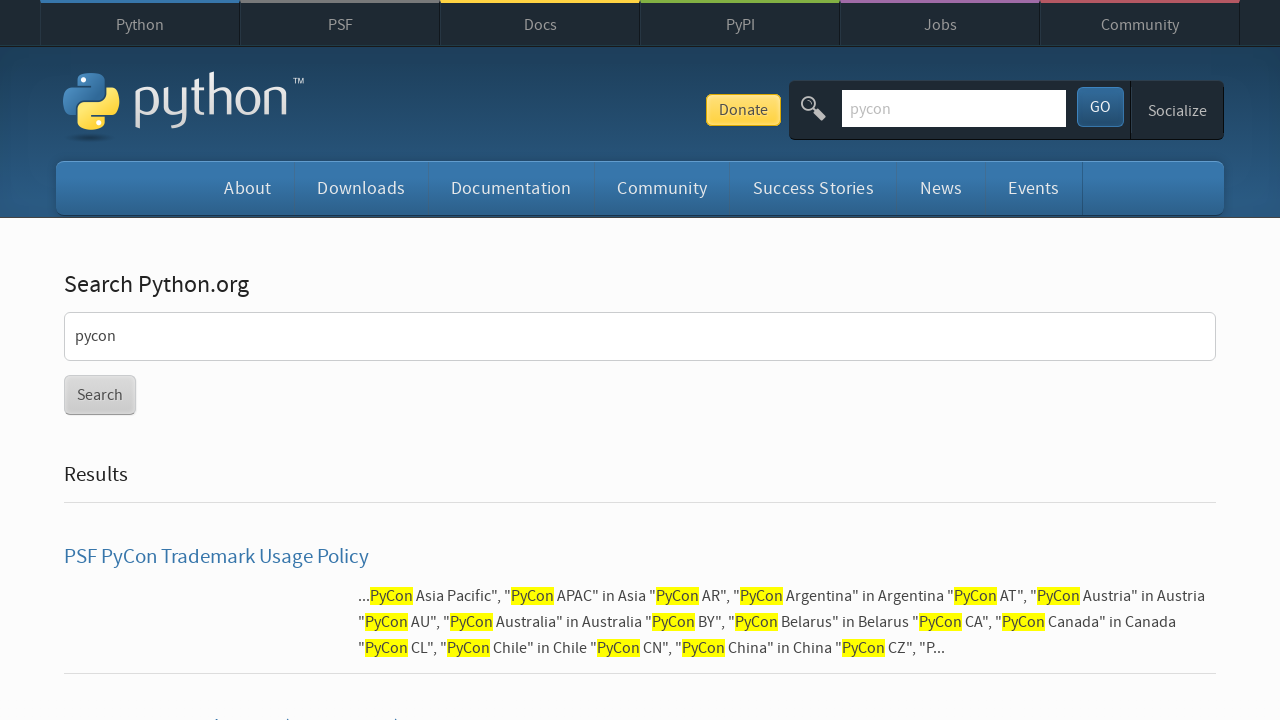

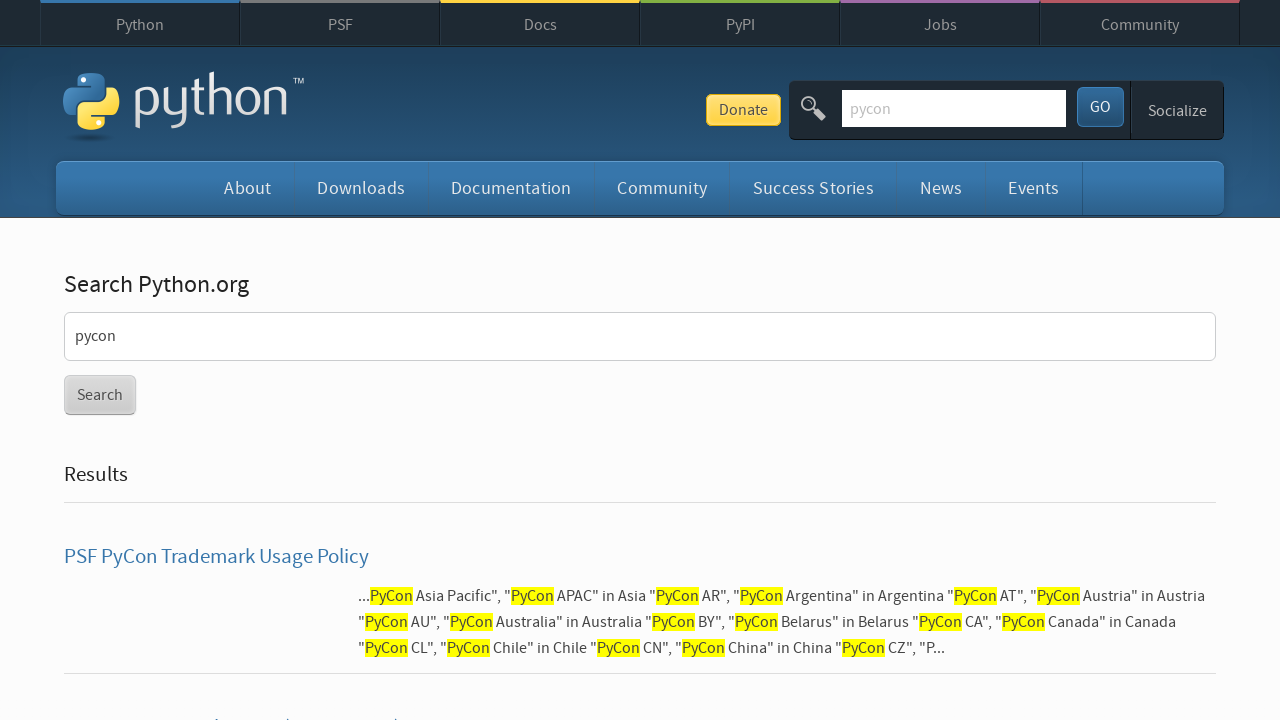